Tests date selection using navigation arrows by clicking to the next month and selecting a day.

Starting URL: https://demoqa.com/date-picker

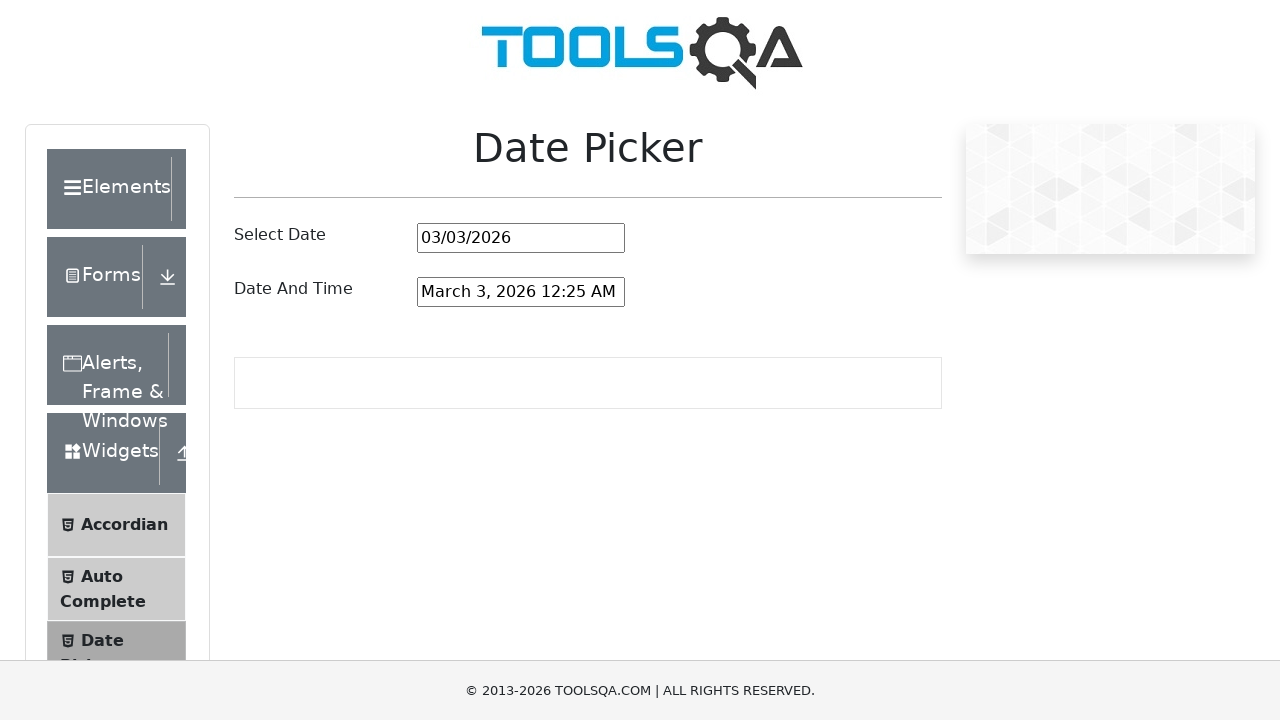

Clicked on the date input field to open the picker at (521, 238) on #datePickerMonthYearInput
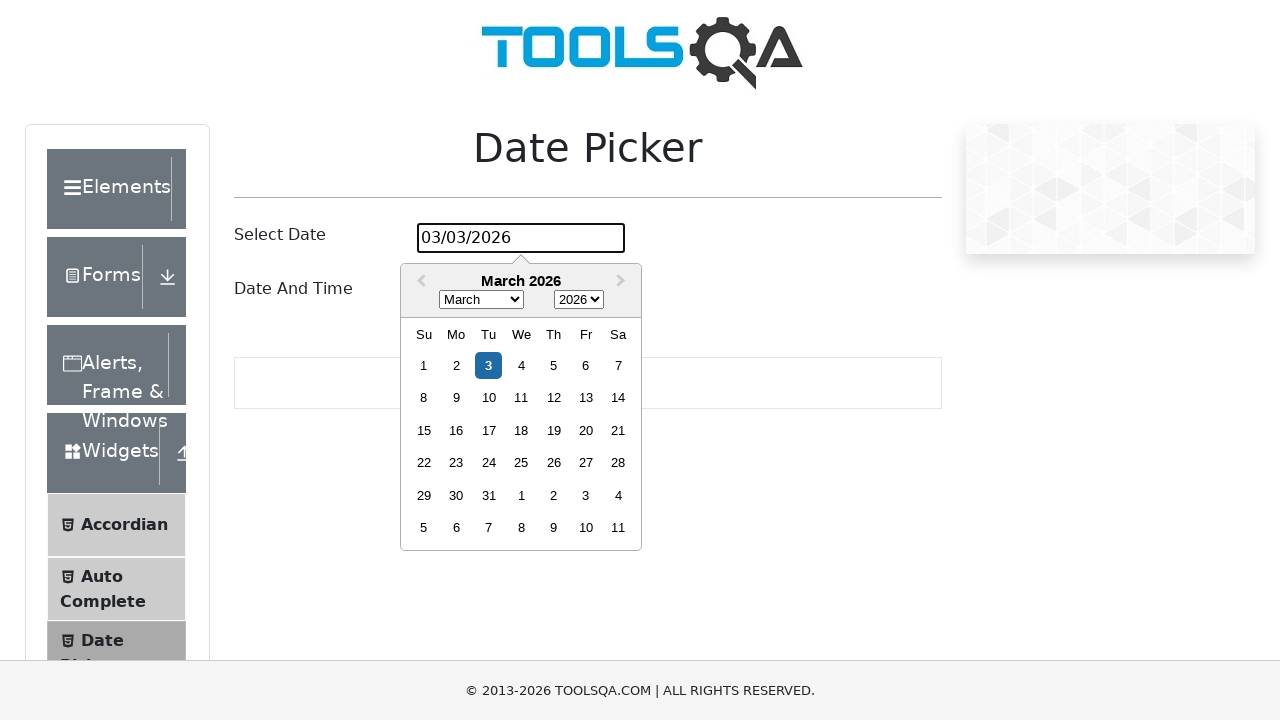

Clicked the next month navigation arrow at (623, 282) on .react-datepicker__navigation--next
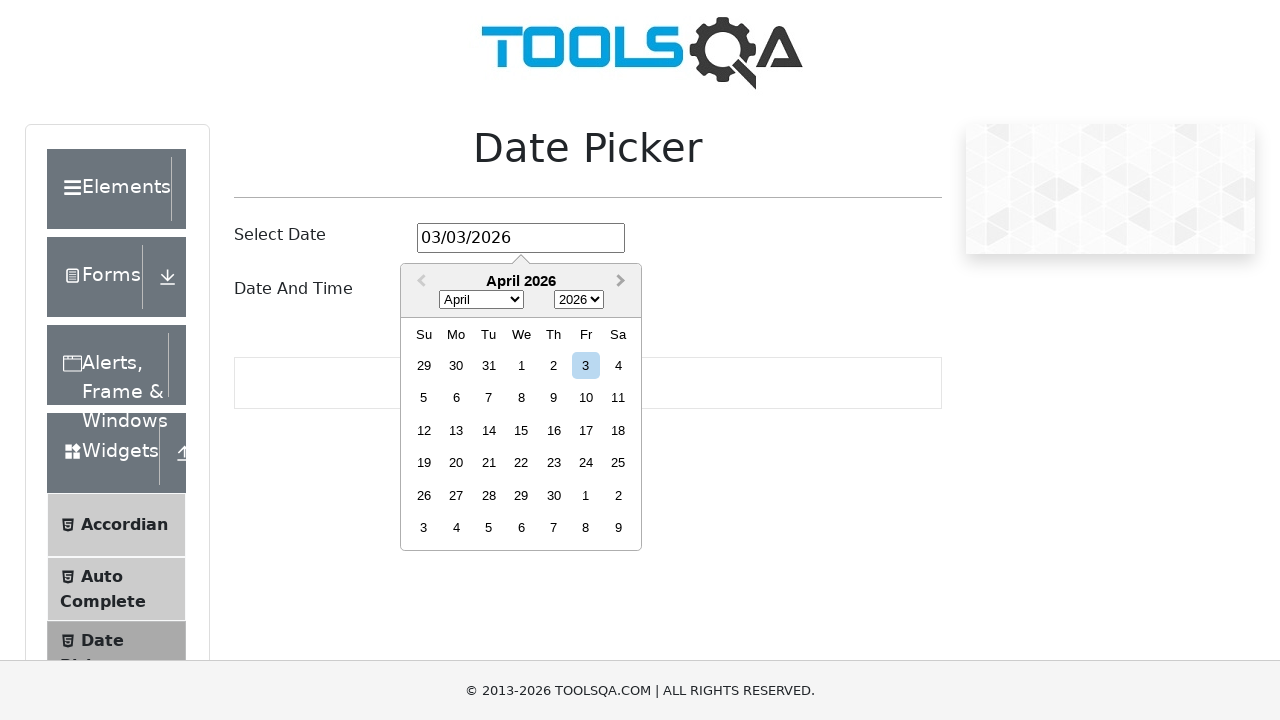

Selected day 24 from the date picker at (586, 463) on .react-datepicker__day--024
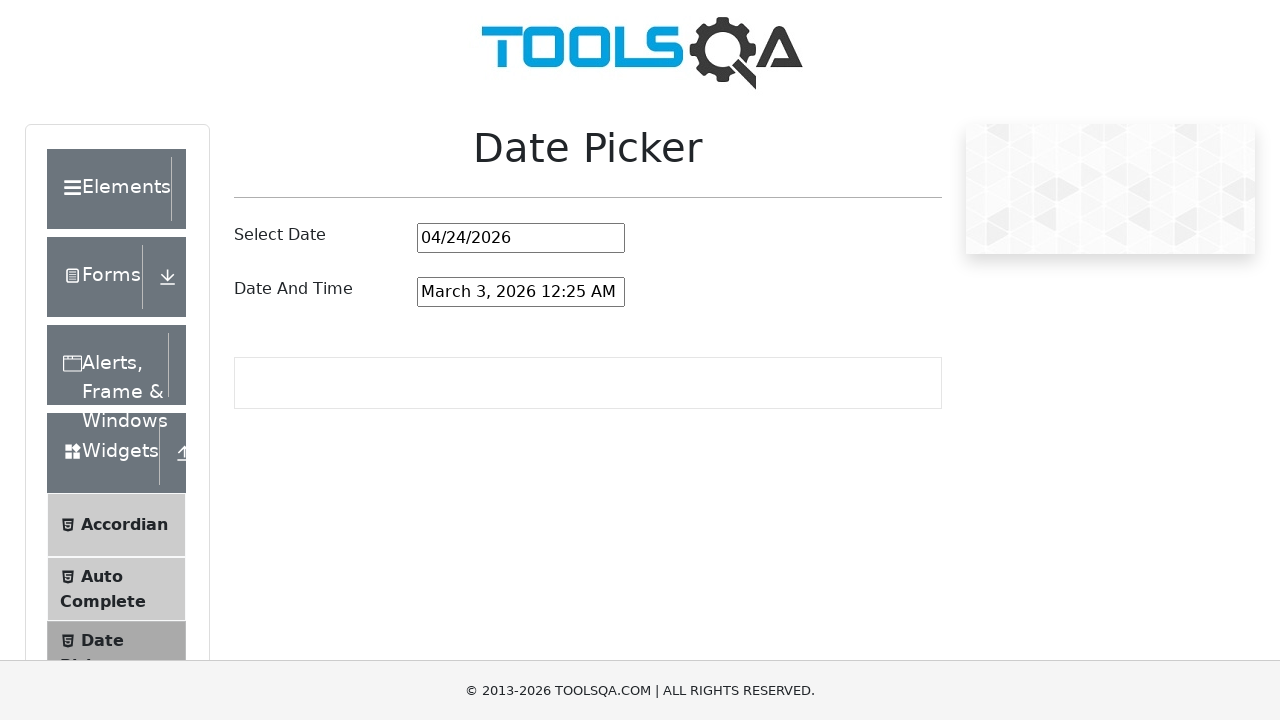

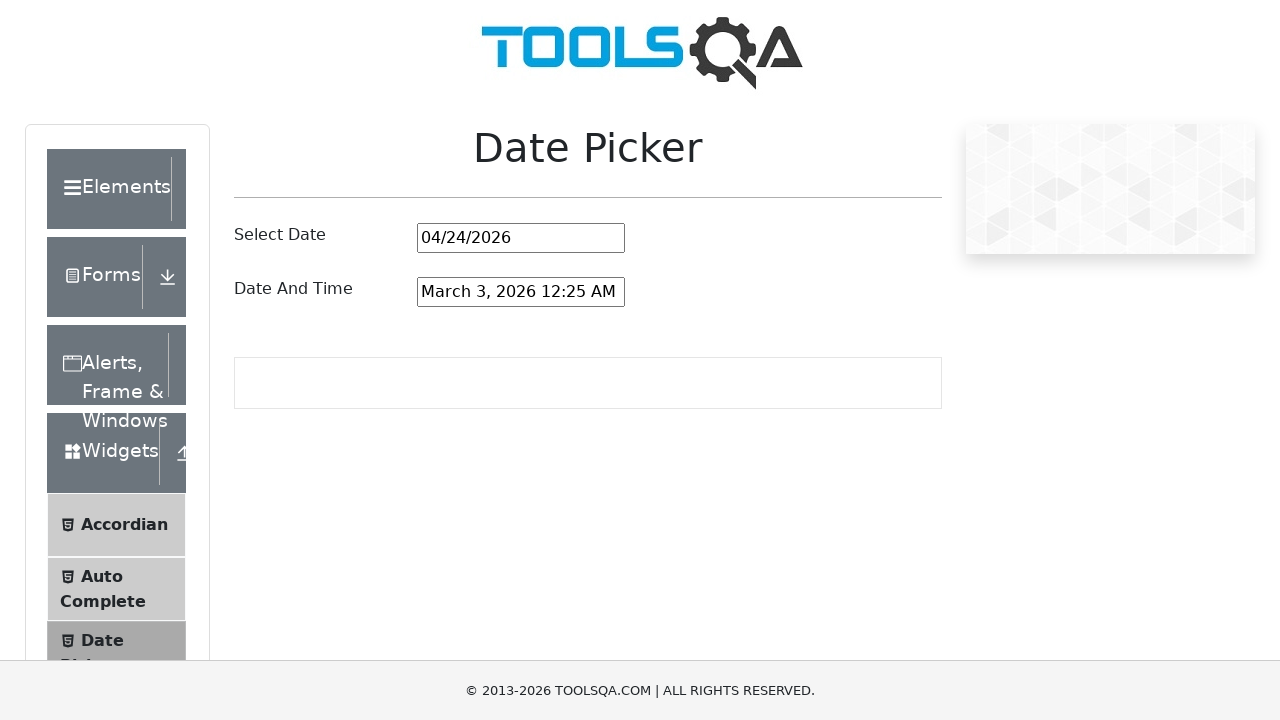